Tests the footer section of the Only Digital website by scrolling to the footer and verifying that essential elements like menu items, contact information, social media links, and copyright information are present on the page.

Starting URL: https://only.digital/

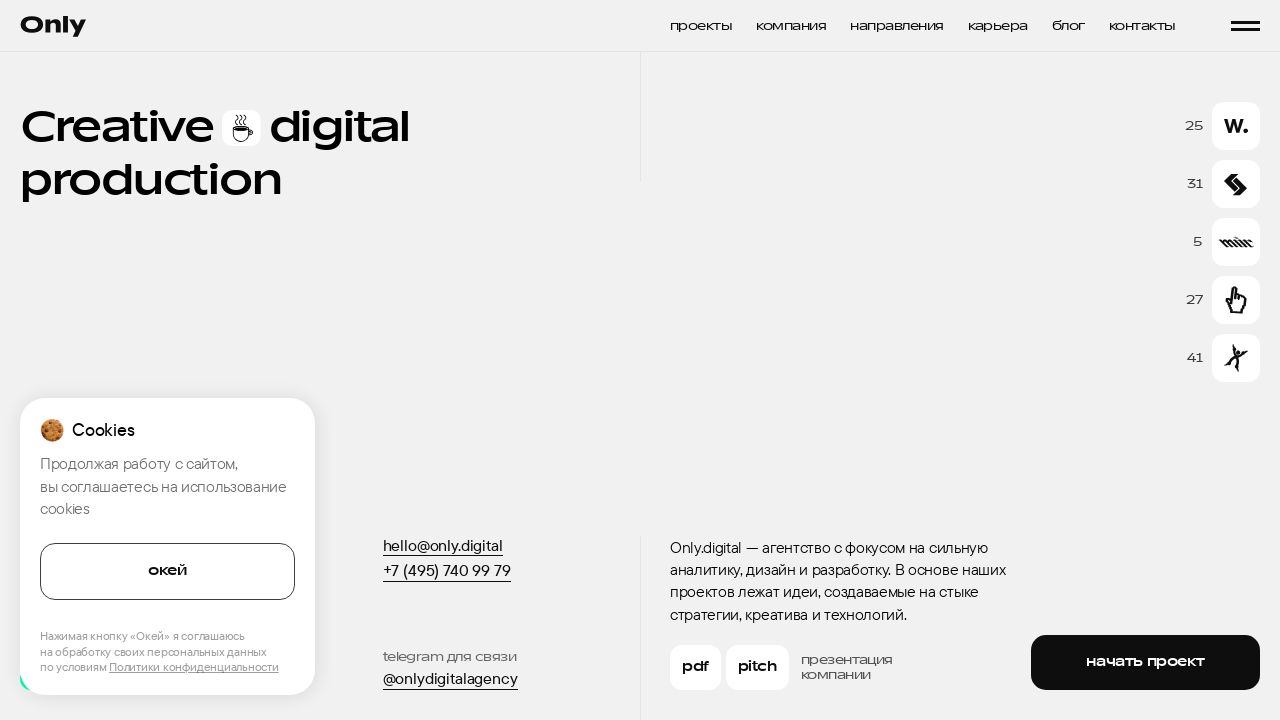

Page body loaded
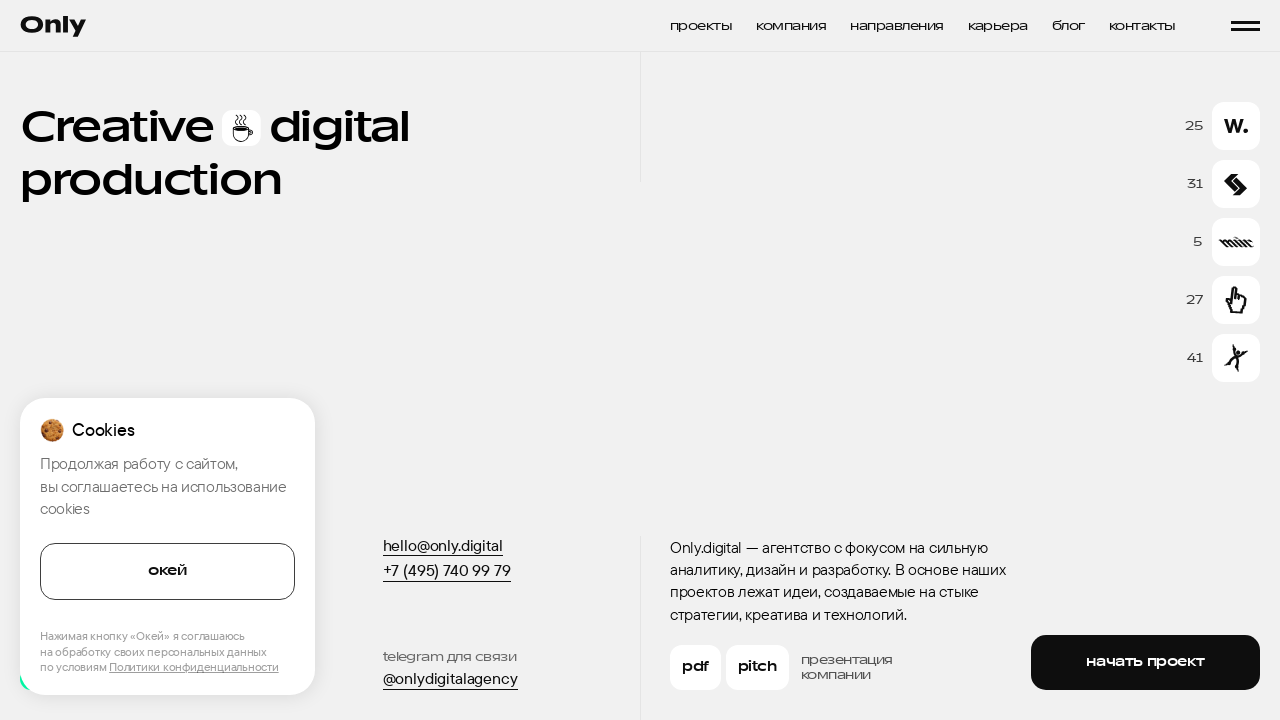

Footer element is present in the DOM
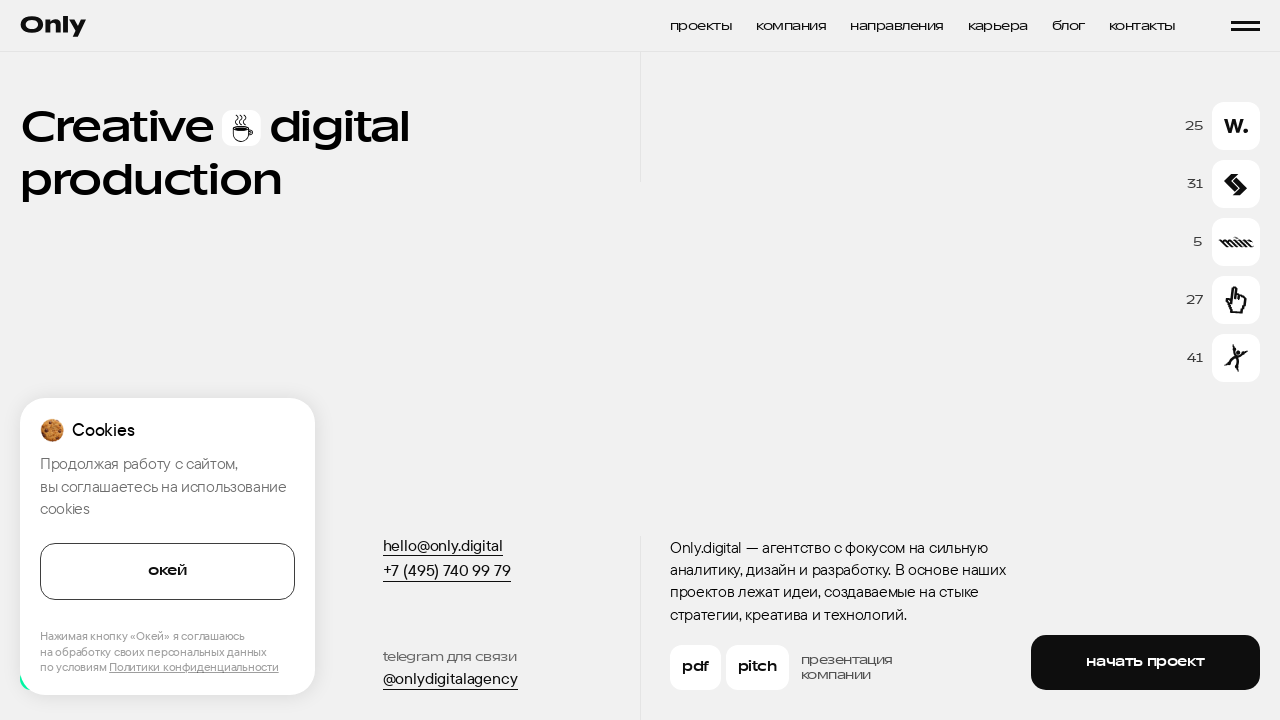

Scrolled to footer section
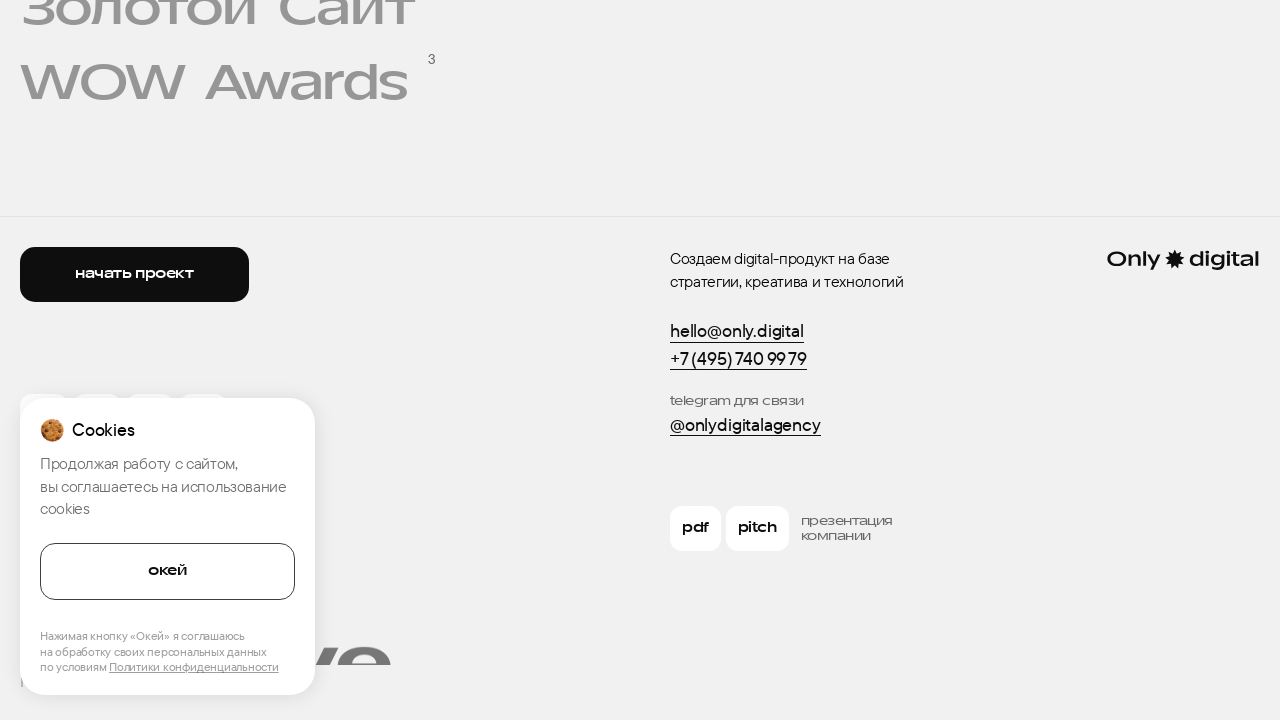

Waited 500ms for lazy-loaded content to load
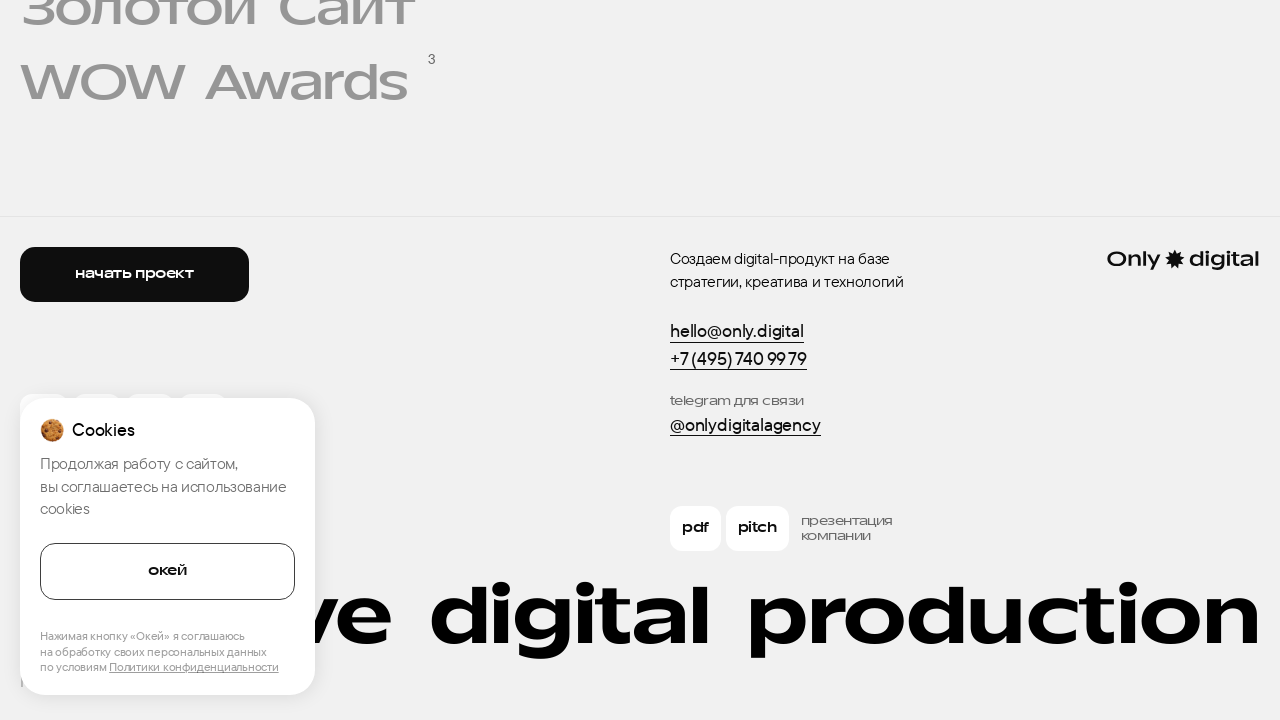

Verified footer is visible
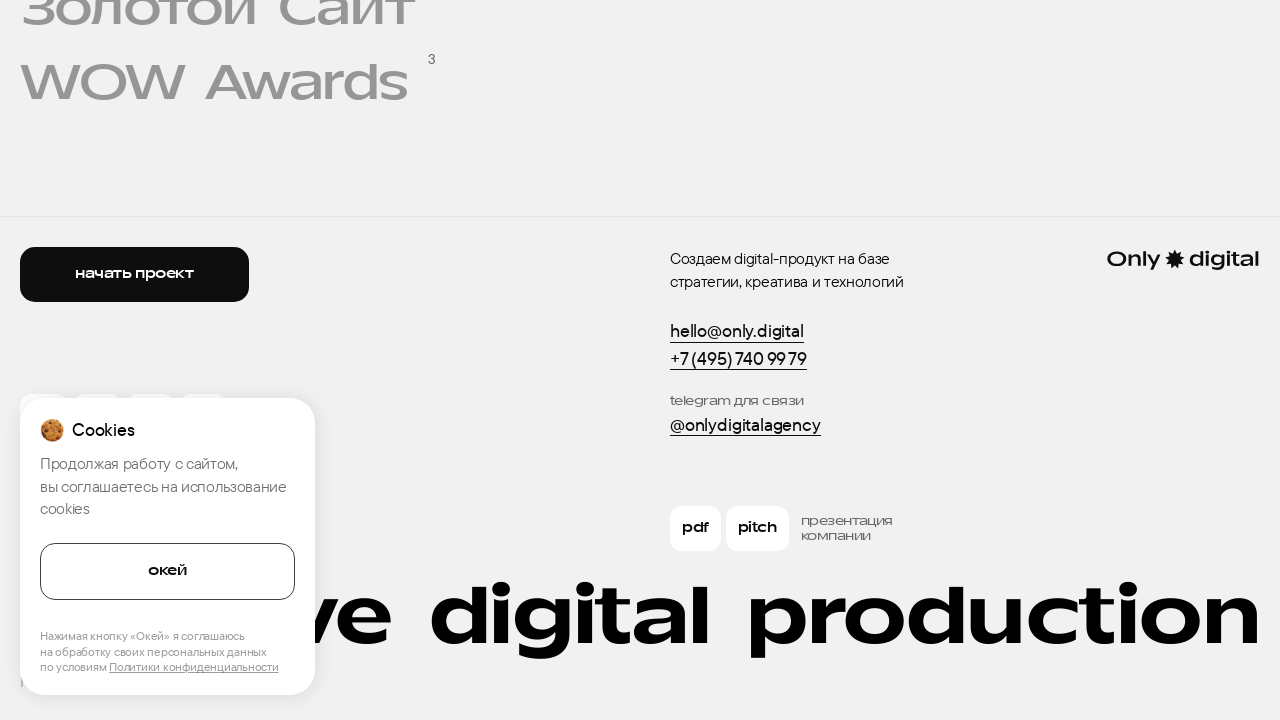

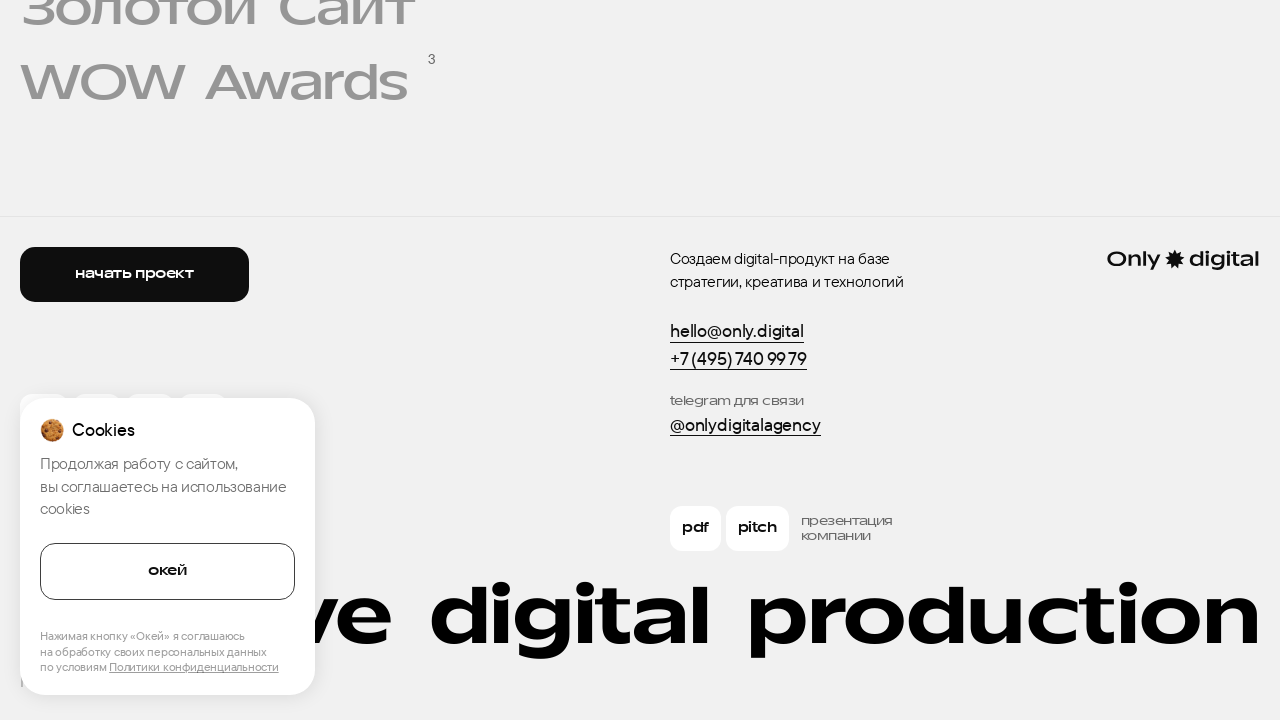